Tests web tables functionality by navigating to tables section, opening add record form, and filling in user details

Starting URL: https://demoqa.com/text-box

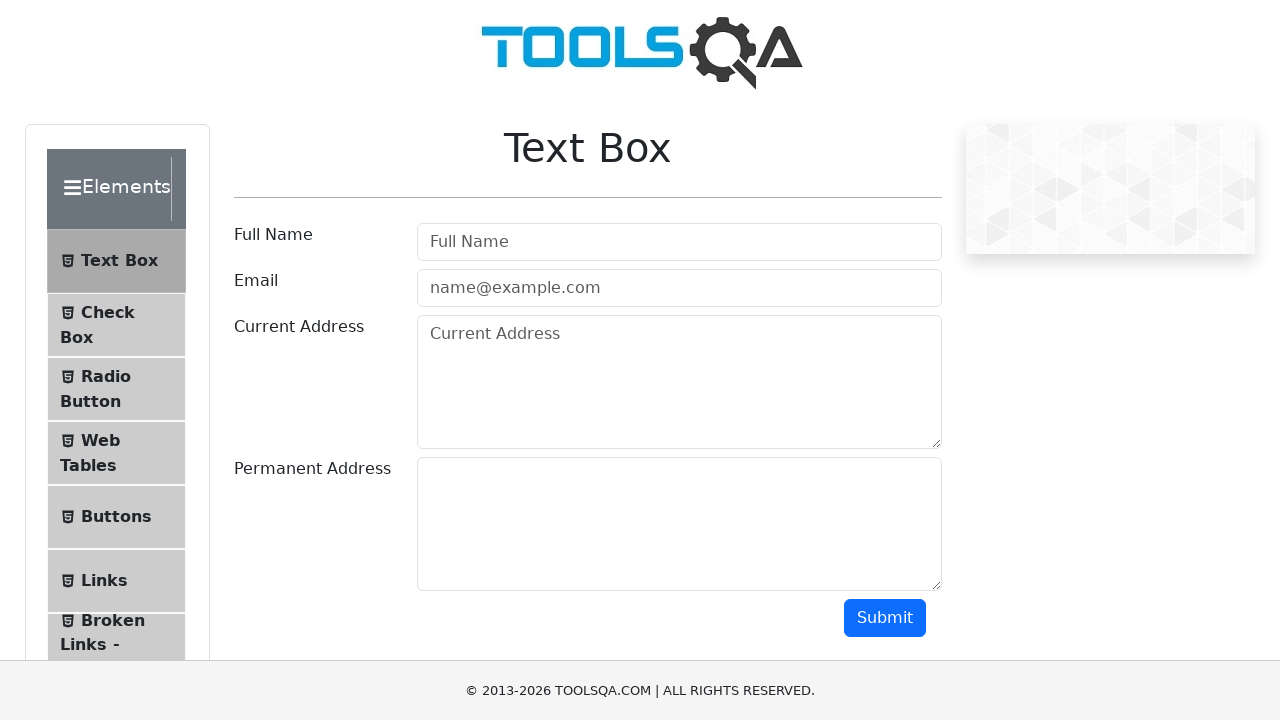

Clicked on web tables section (item-3) at (116, 453) on li#item-3
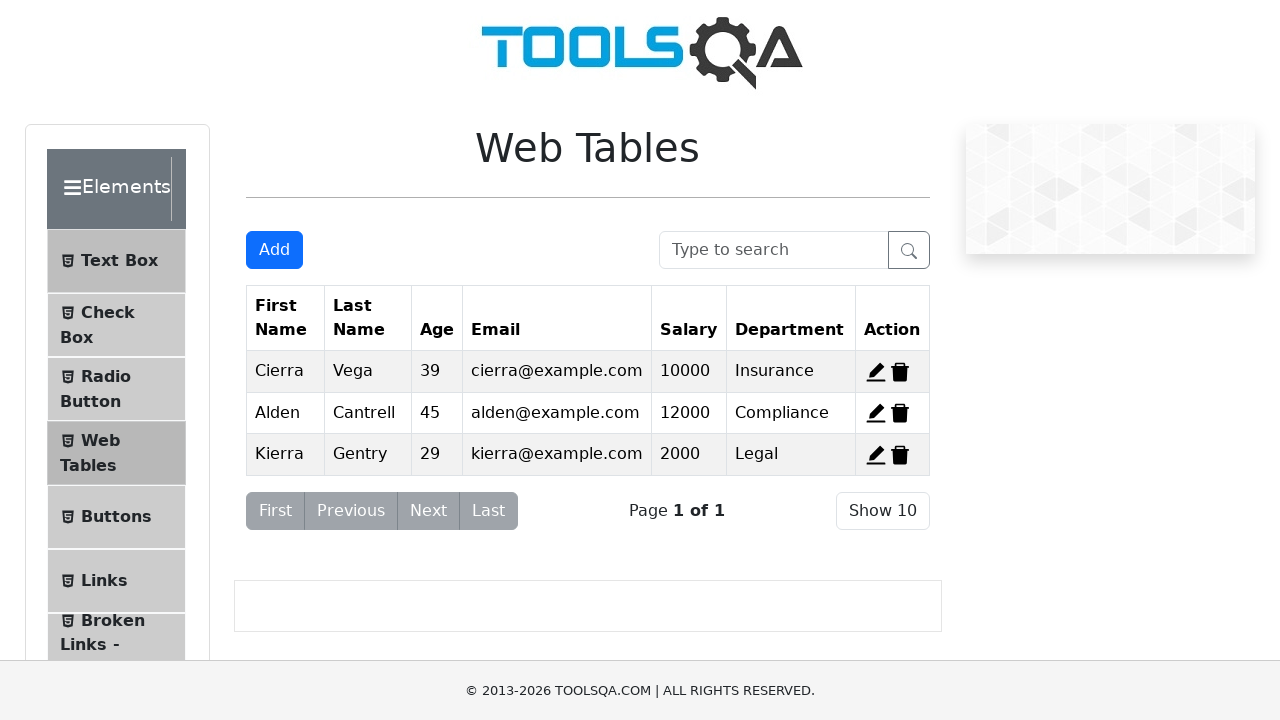

Clicked add new record button to open form at (274, 250) on button#addNewRecordButton
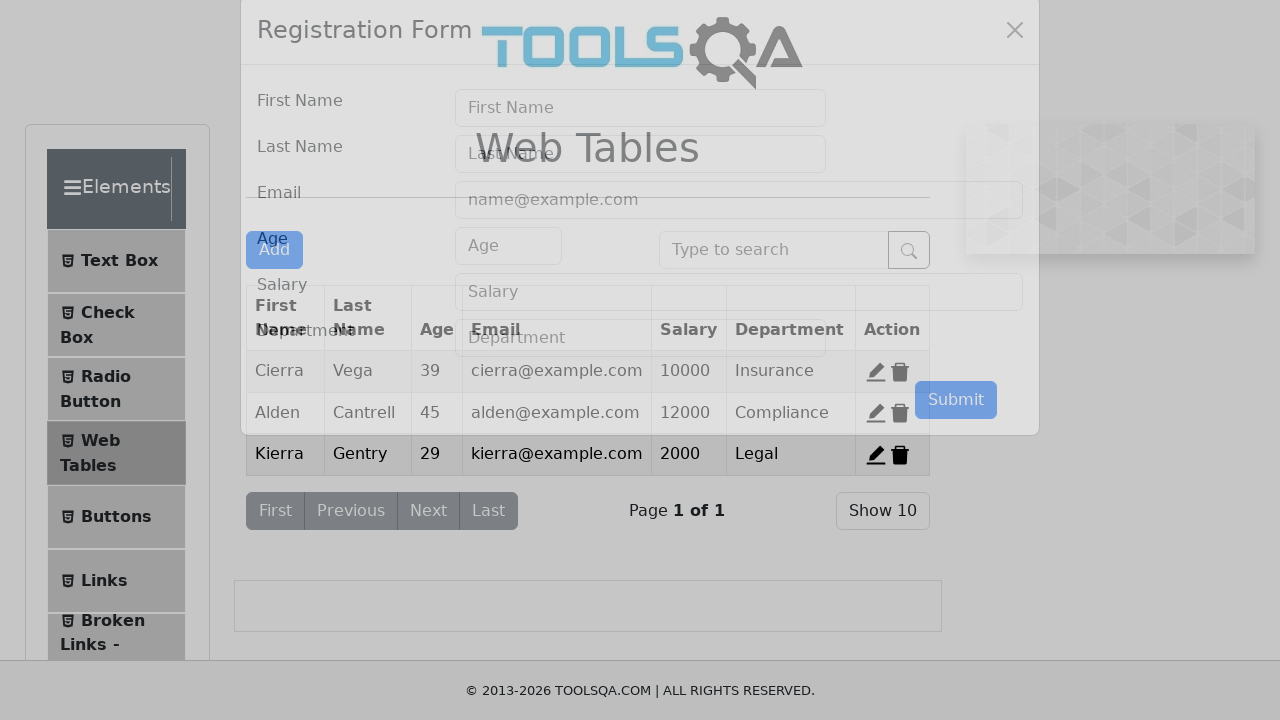

Filled first name field with 'Pikachu' on input#firstName
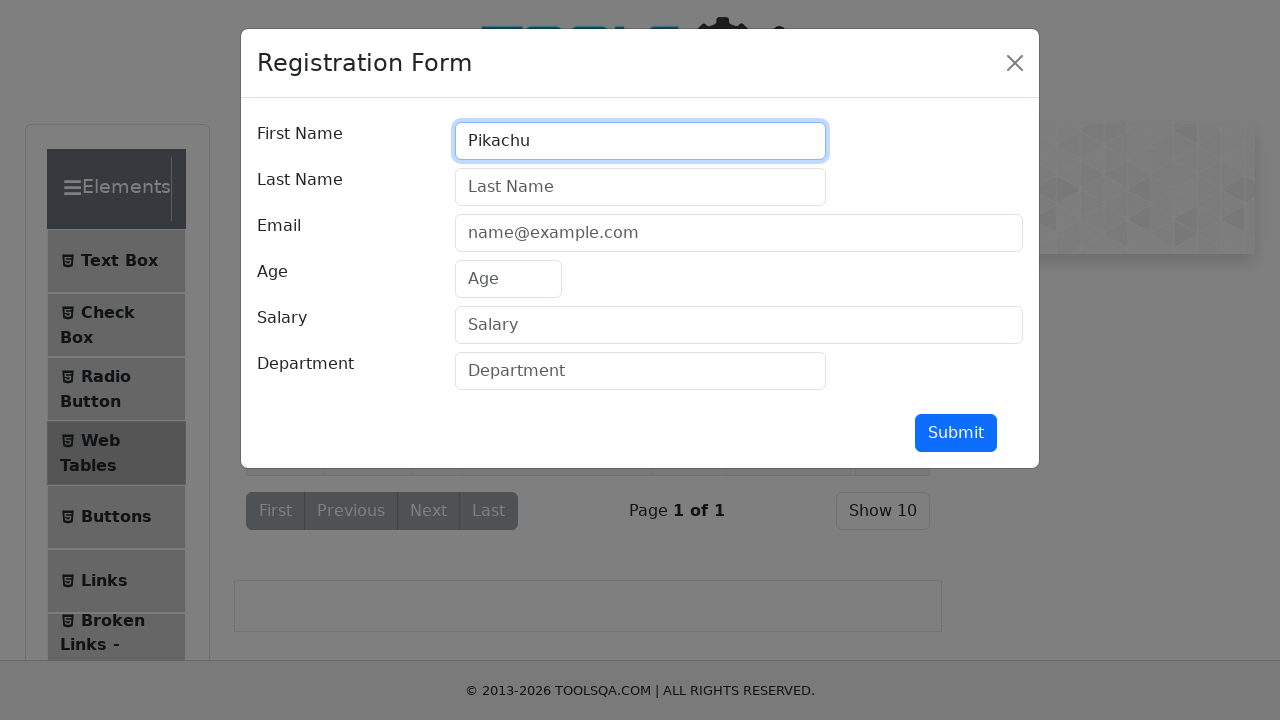

Filled last name field with 'GroGu' on input#lastName
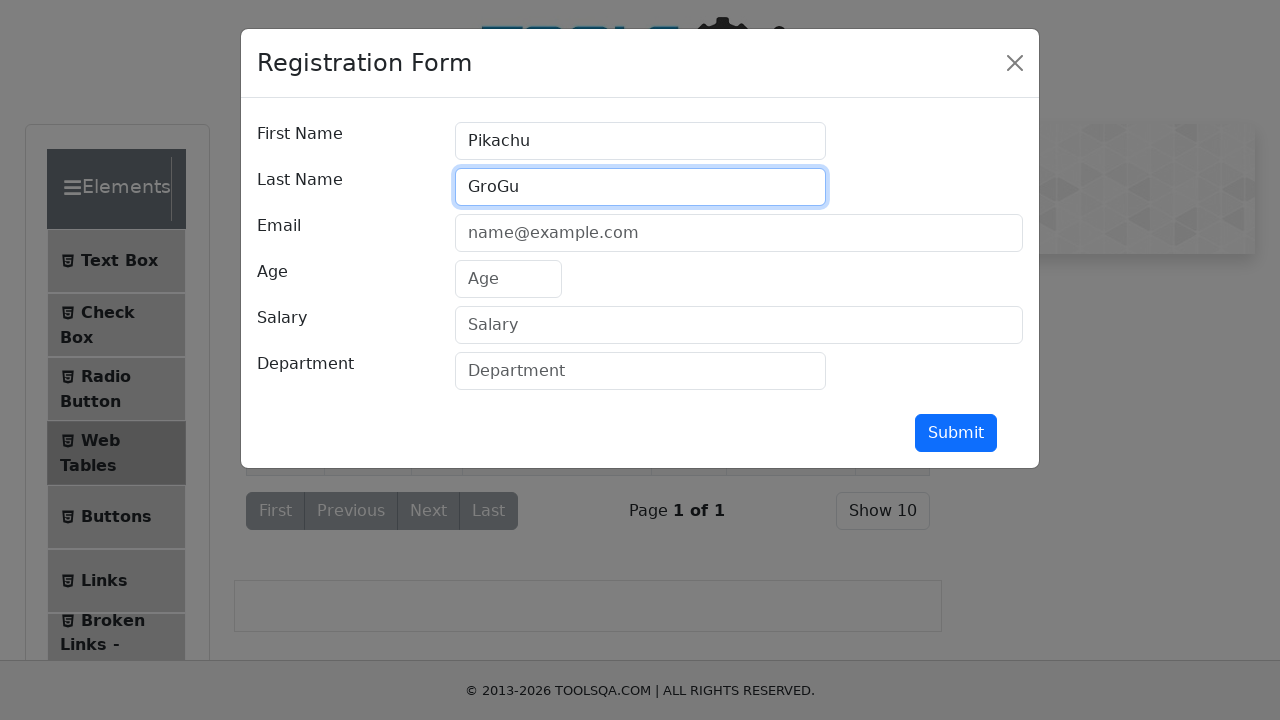

Filled email field with 'pikachu22@gmail.com' on input#userEmail
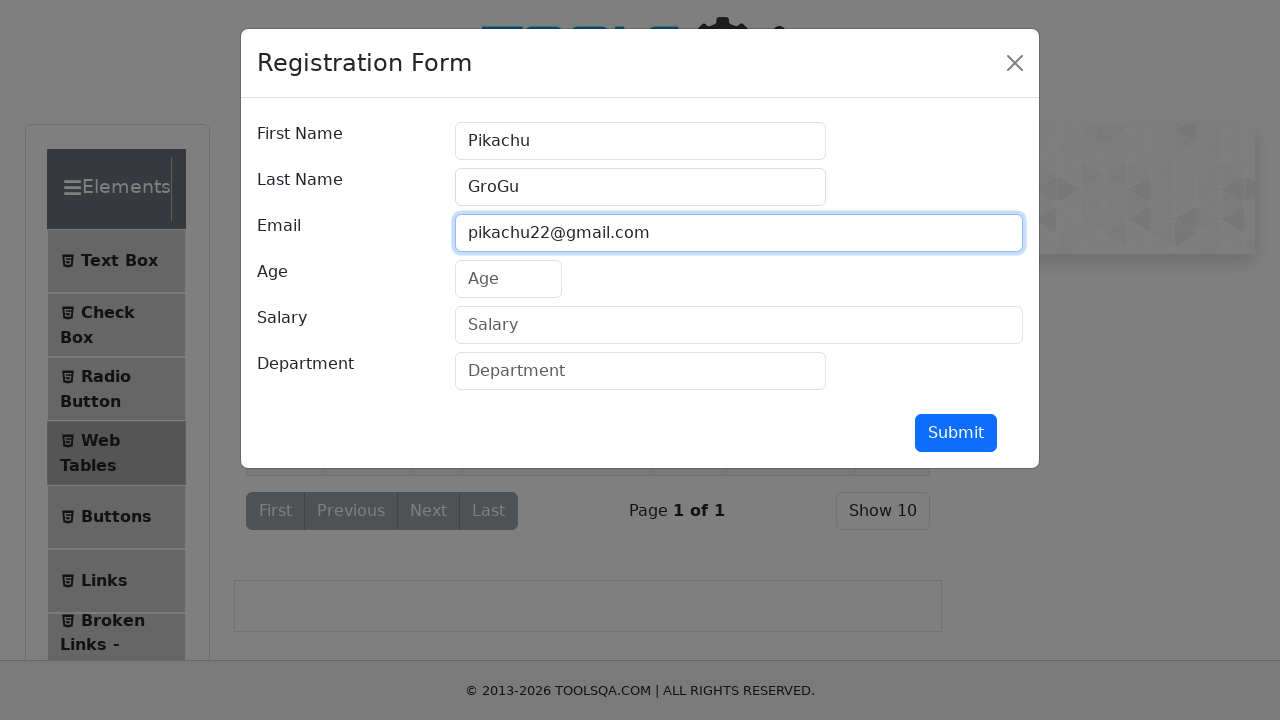

Filled age field with '23' on input#age
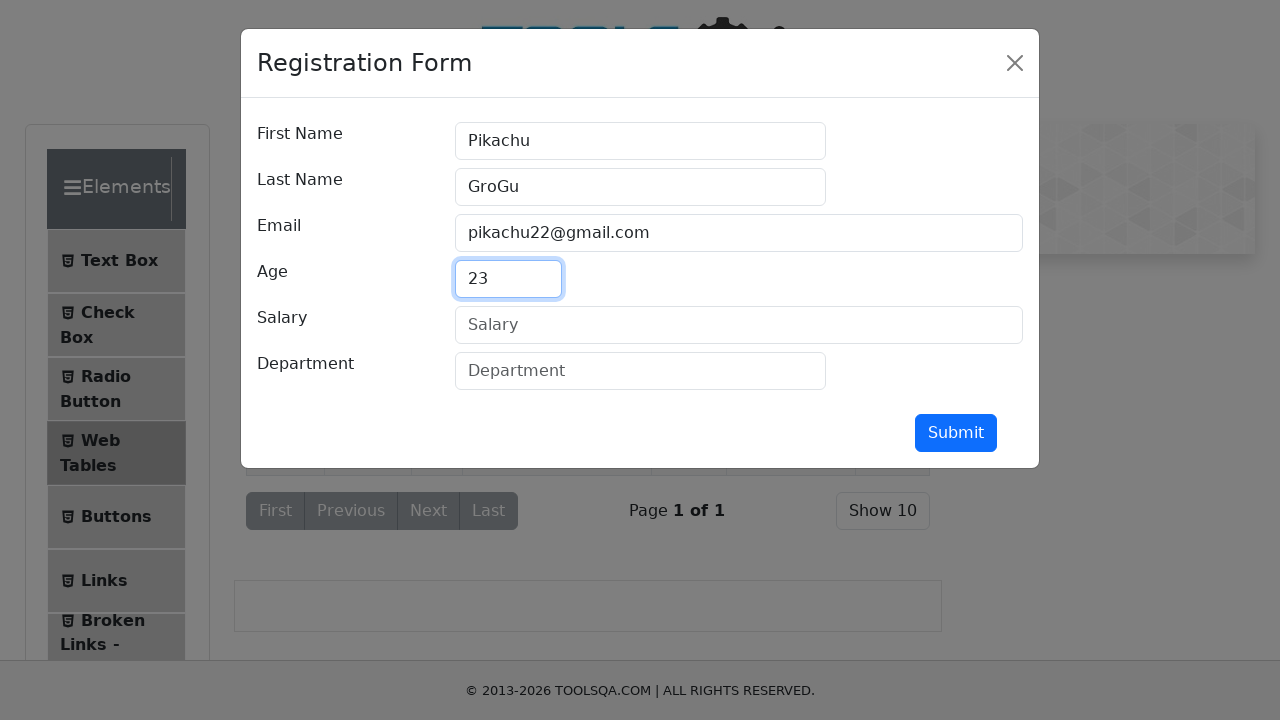

Filled salary field with '500$$' on input#salary
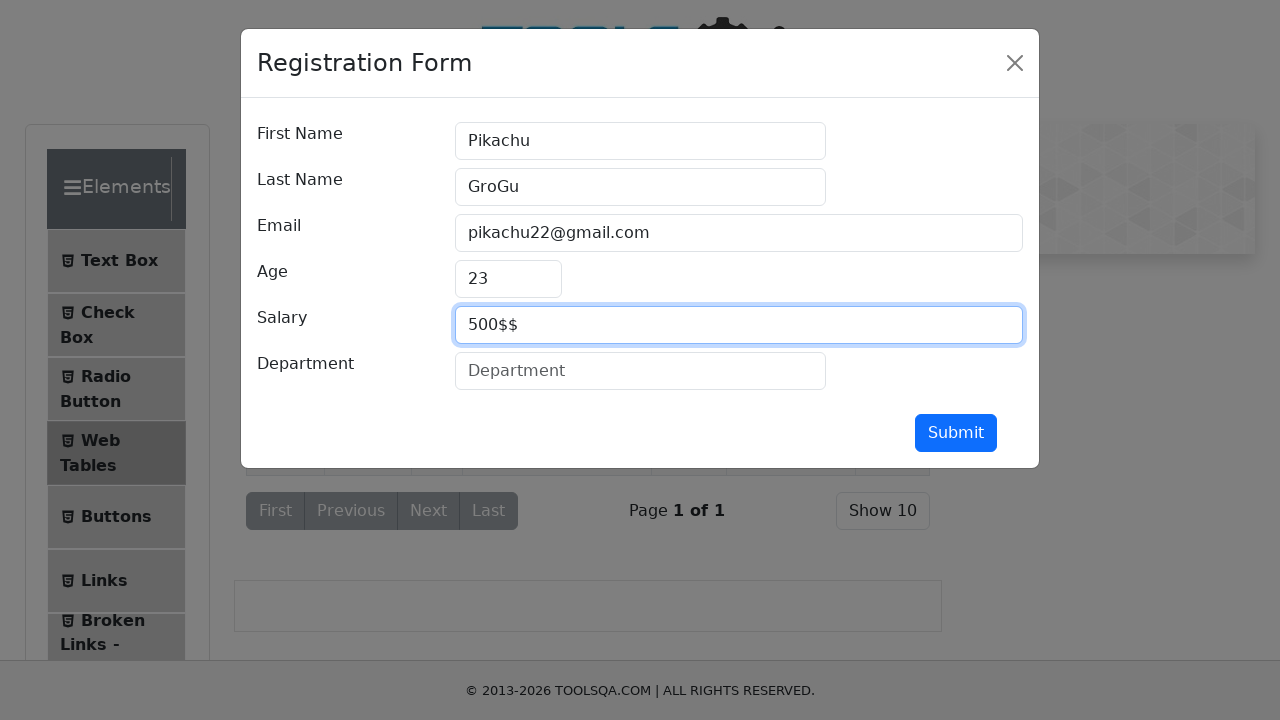

Filled department field with 'IT' on input#department
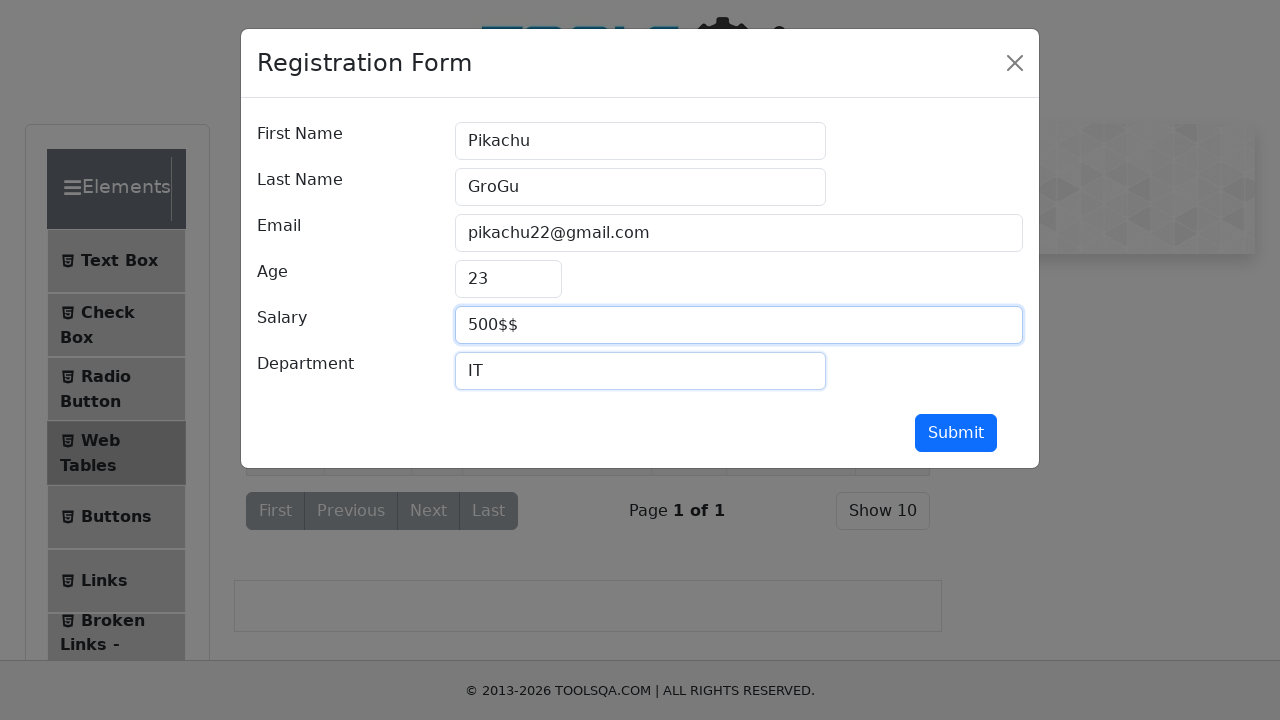

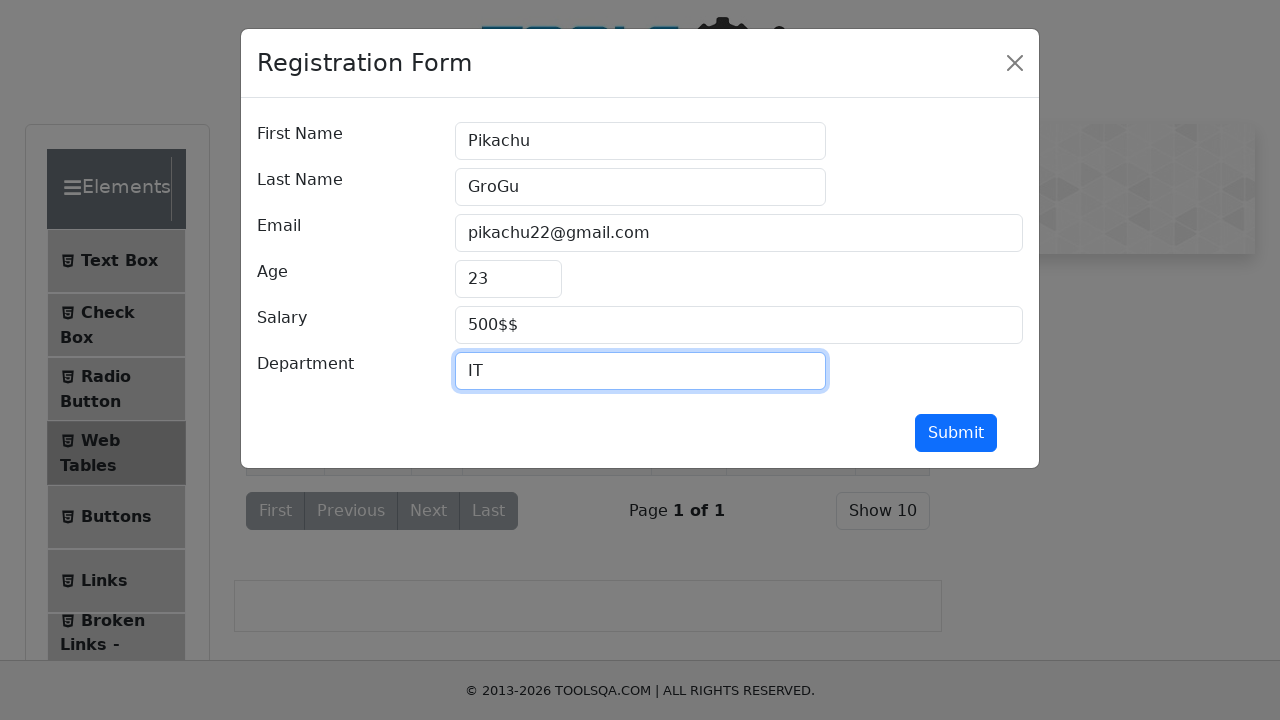